Tests single dropdown selection functionality by selecting options using different methods: by value, by label text, and by index

Starting URL: https://demoqa.com/select-menu

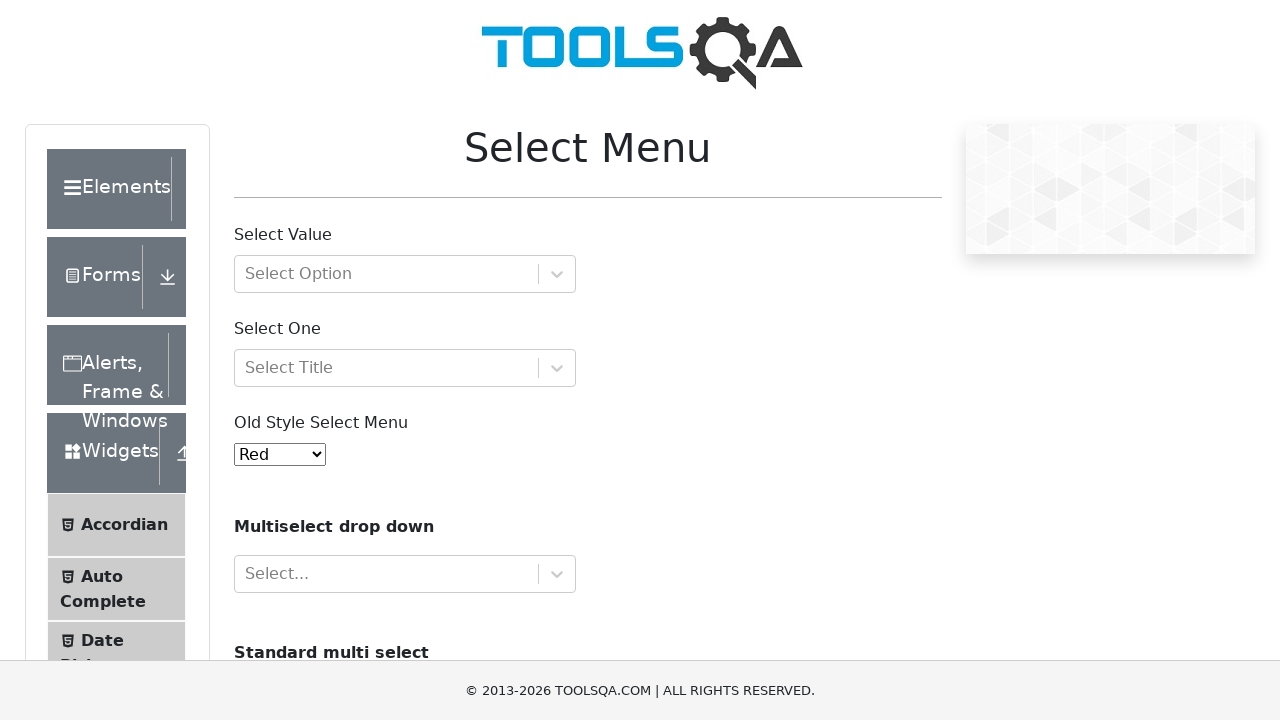

Navigated to DemoQA select menu page
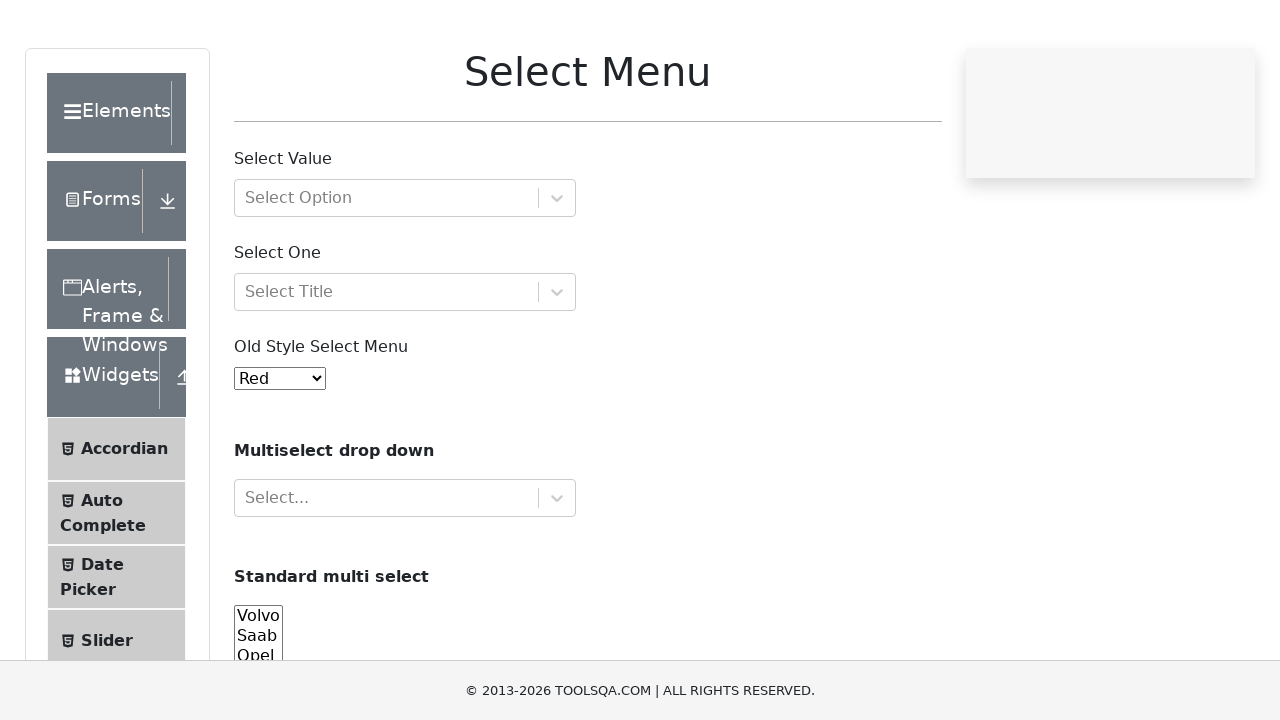

Selected option by value '4' from dropdown on #oldSelectMenu
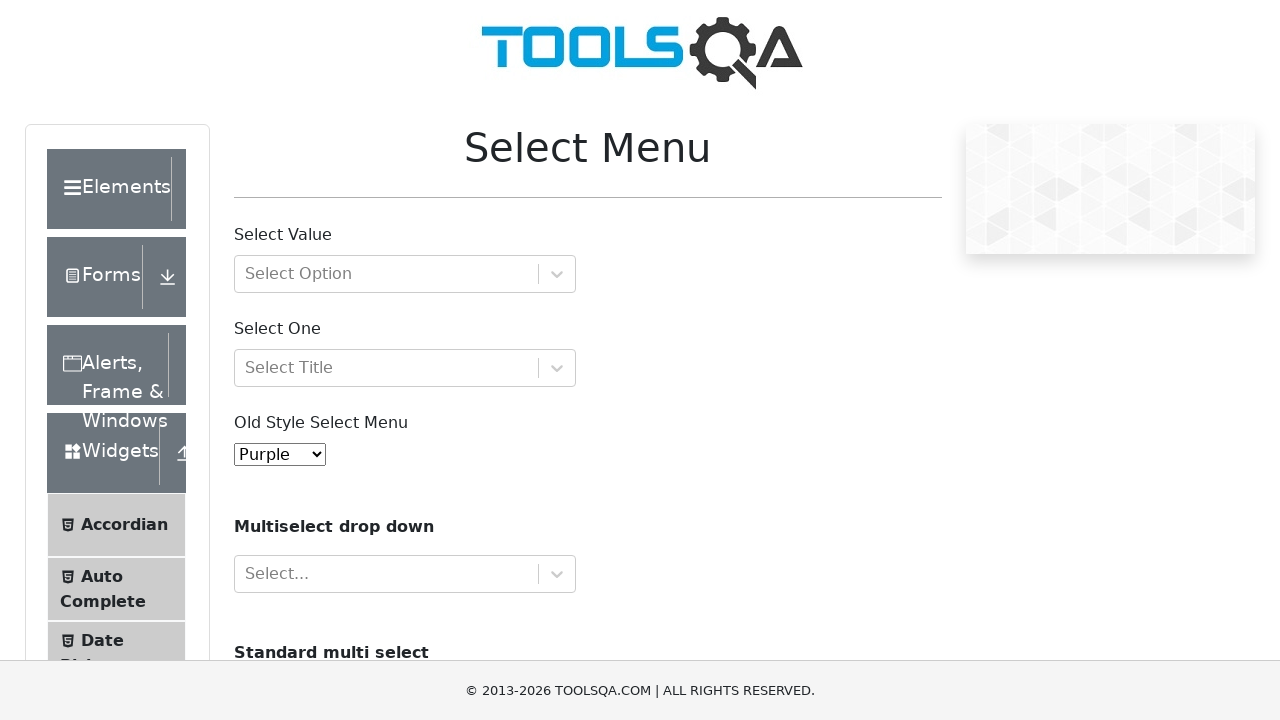

Selected option by label 'Black' from dropdown on #oldSelectMenu
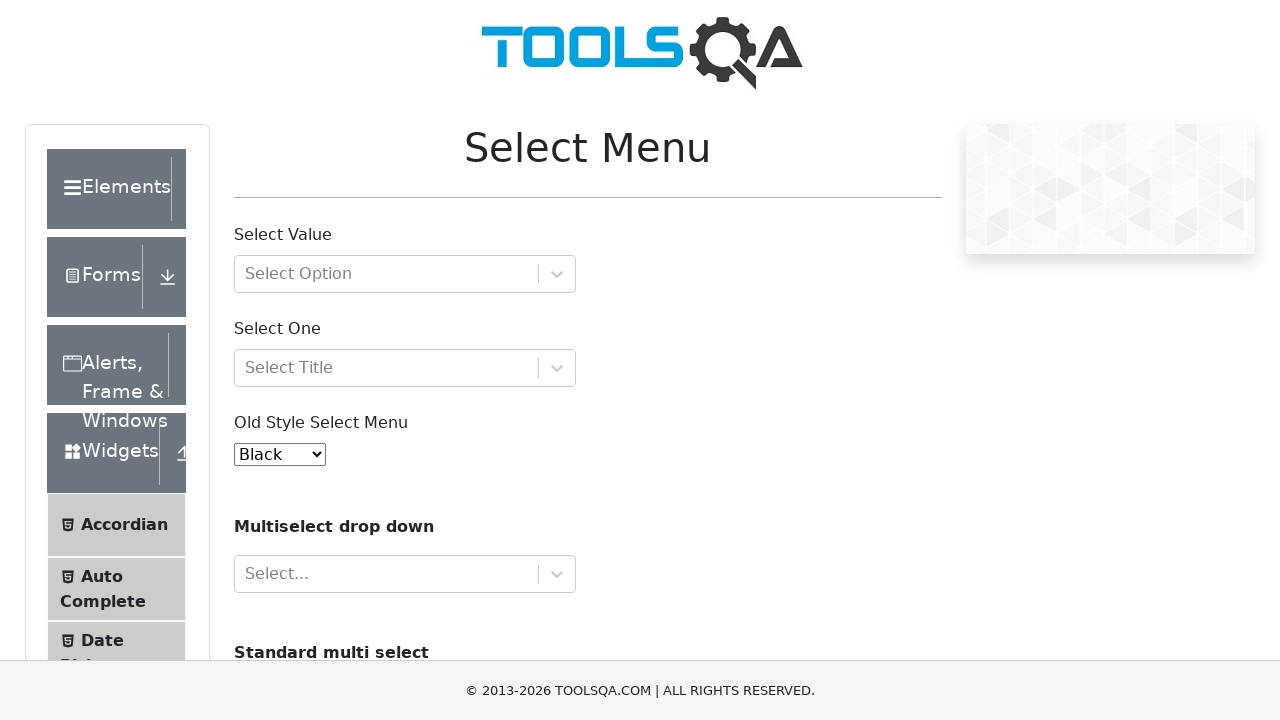

Selected option by index 6 from dropdown on #oldSelectMenu
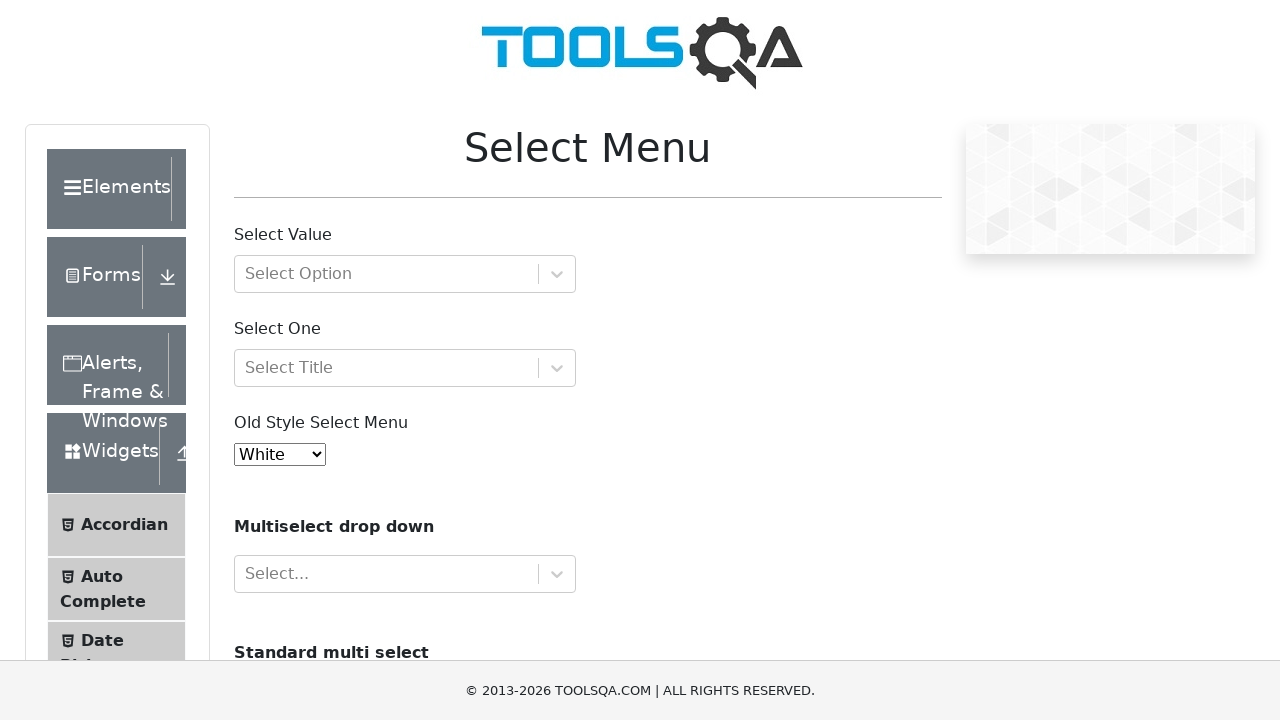

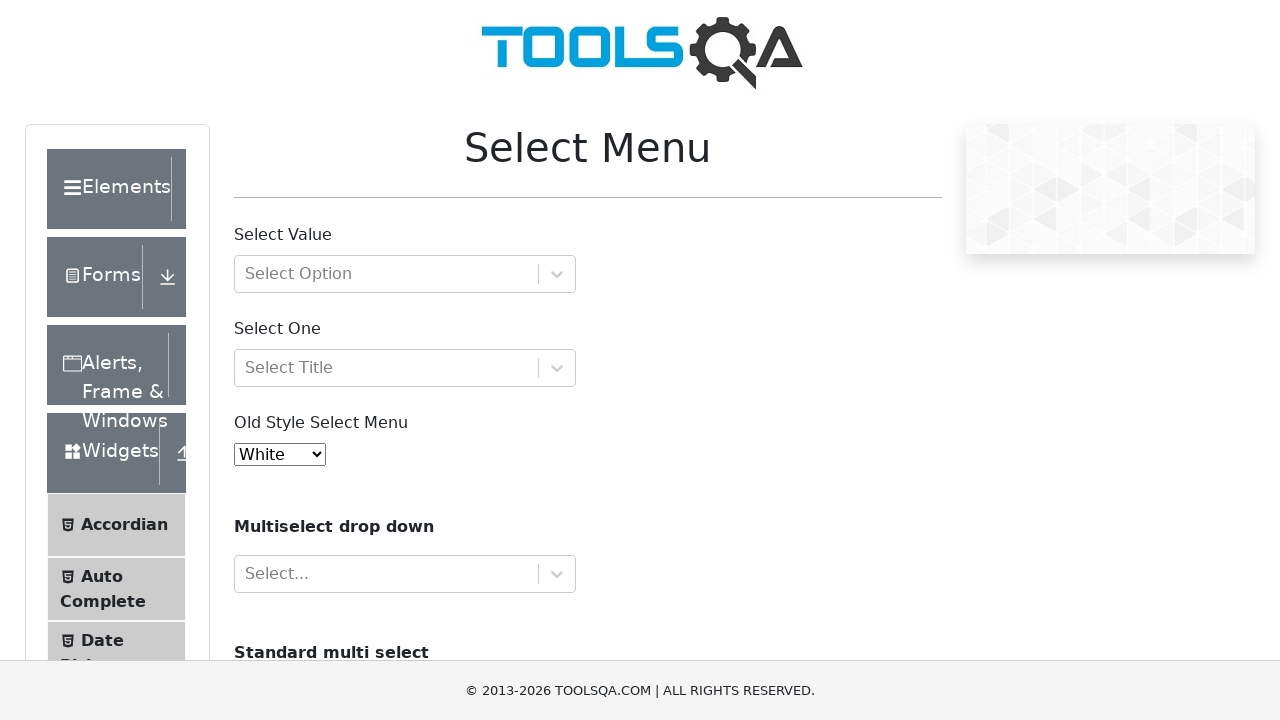